Tests dynamic dropdown selection for origin and destination stations on a flight booking form using parent-child relationship XPath

Starting URL: https://rahulshettyacademy.com/dropdownsPractise/

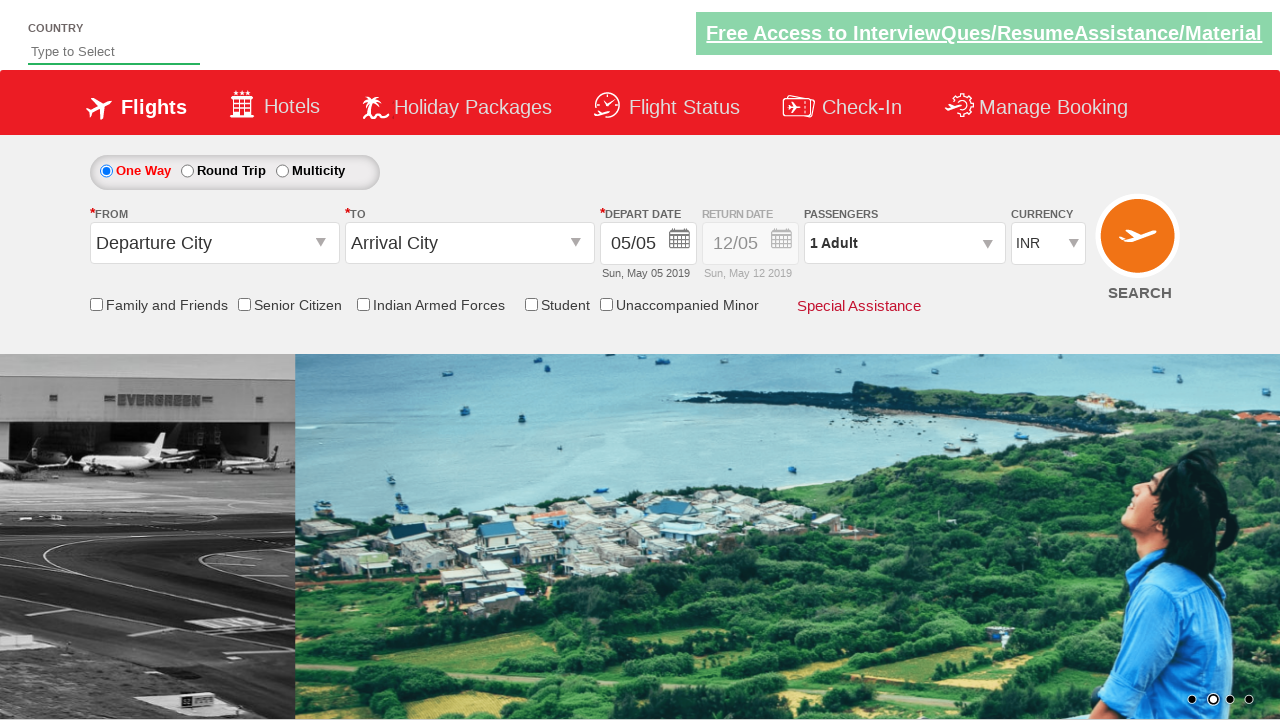

Clicked on origin station dropdown to open it at (214, 243) on #ctl00_mainContent_ddl_originStation1_CTXT
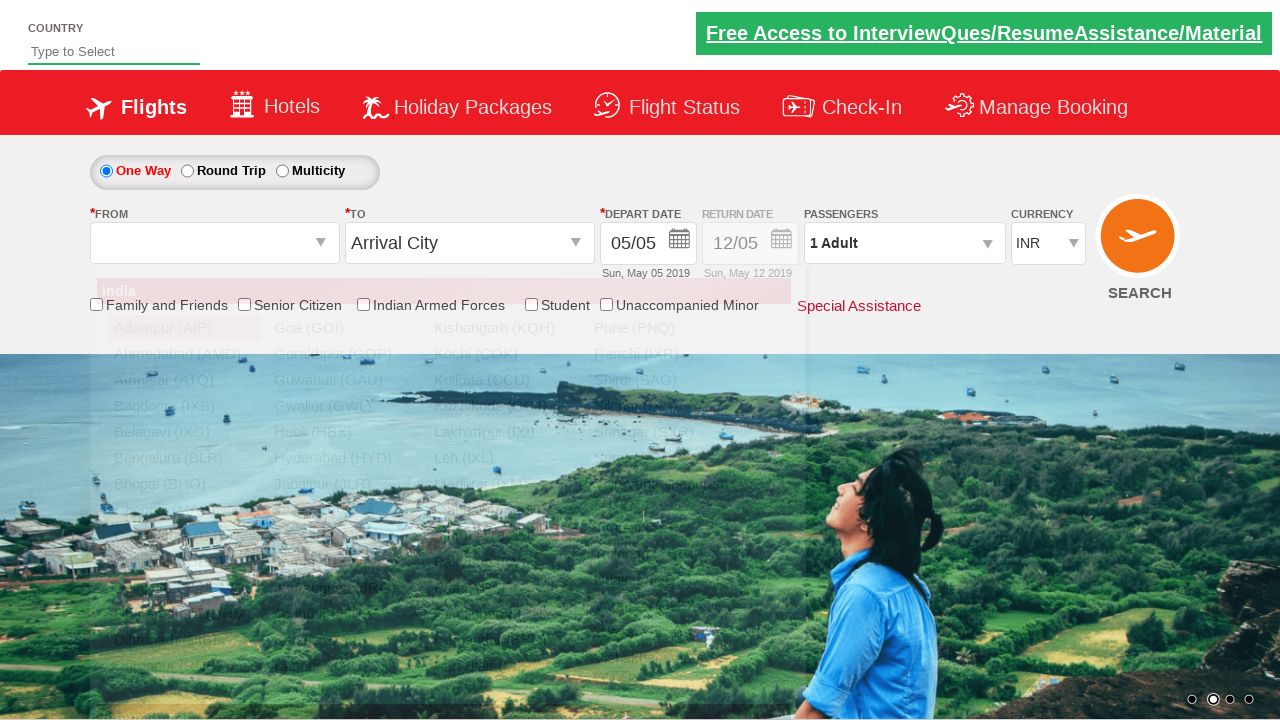

Selected Bangalore (BLR) as origin station at (184, 458) on xpath=//div[@id='glsctl00_mainContent_ddl_originStation1_CTNR'] //a[@value='BLR'
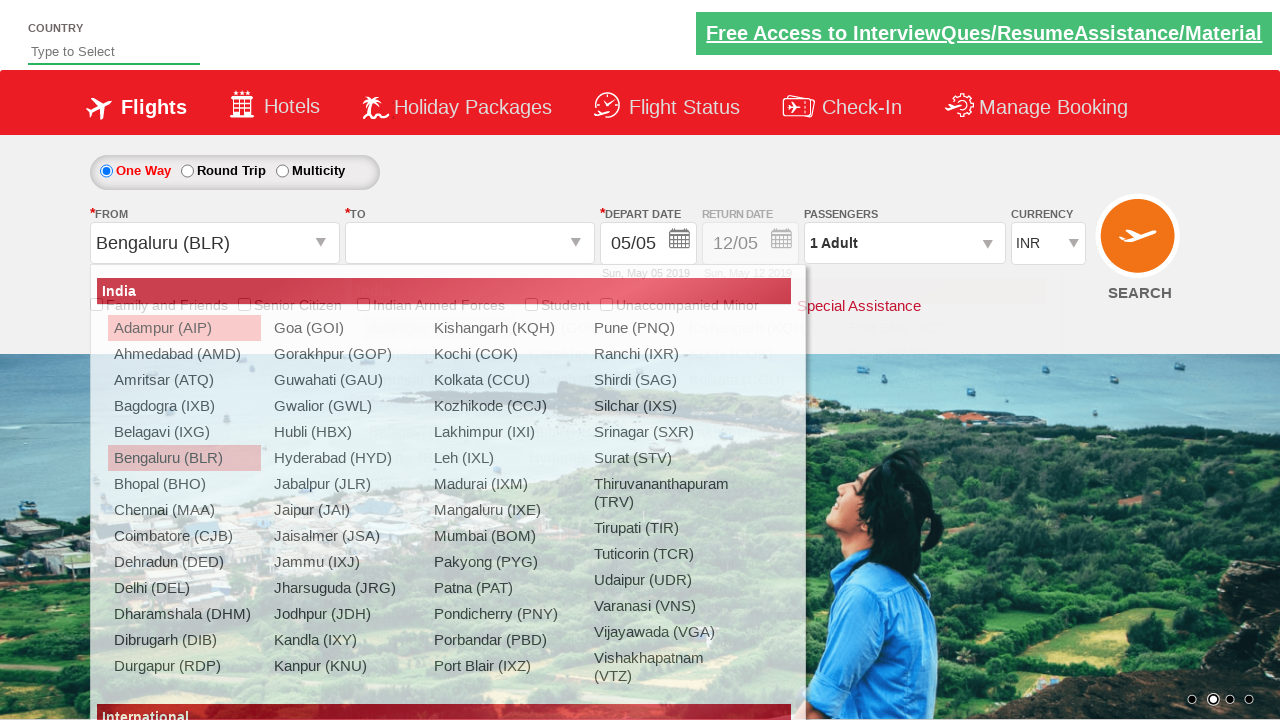

Selected Chennai (MAA) as destination station at (439, 484) on xpath=//div[@id='glsctl00_mainContent_ddl_destinationStation1_CTNR'] //a[@value=
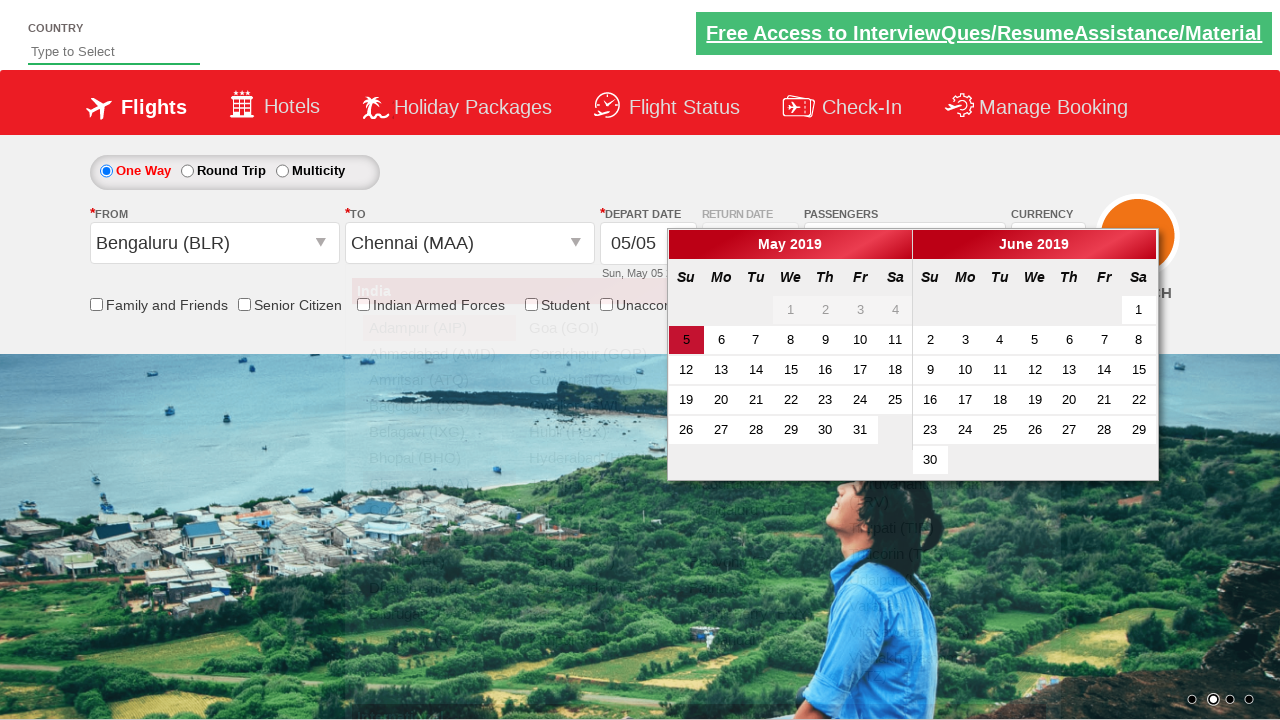

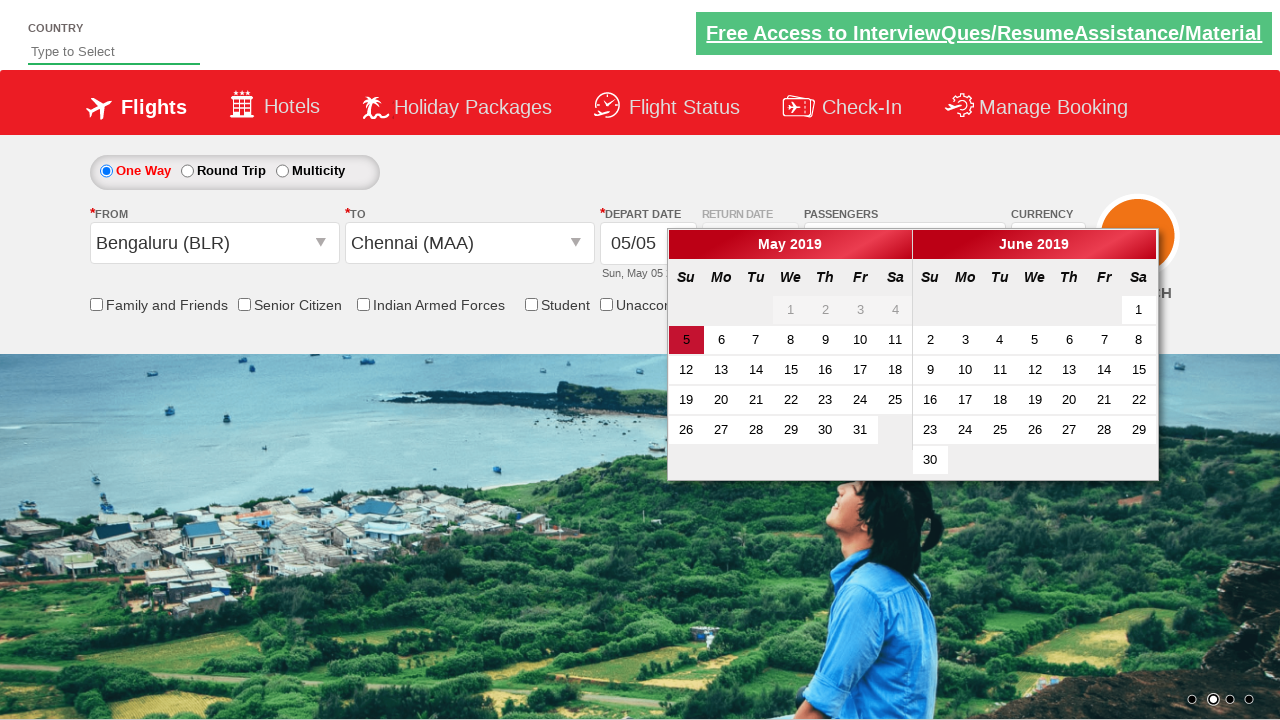